Tests dynamic controls on a page by toggling checkboxes, removing/adding elements, and enabling/disabling text inputs

Starting URL: https://the-internet.herokuapp.com/

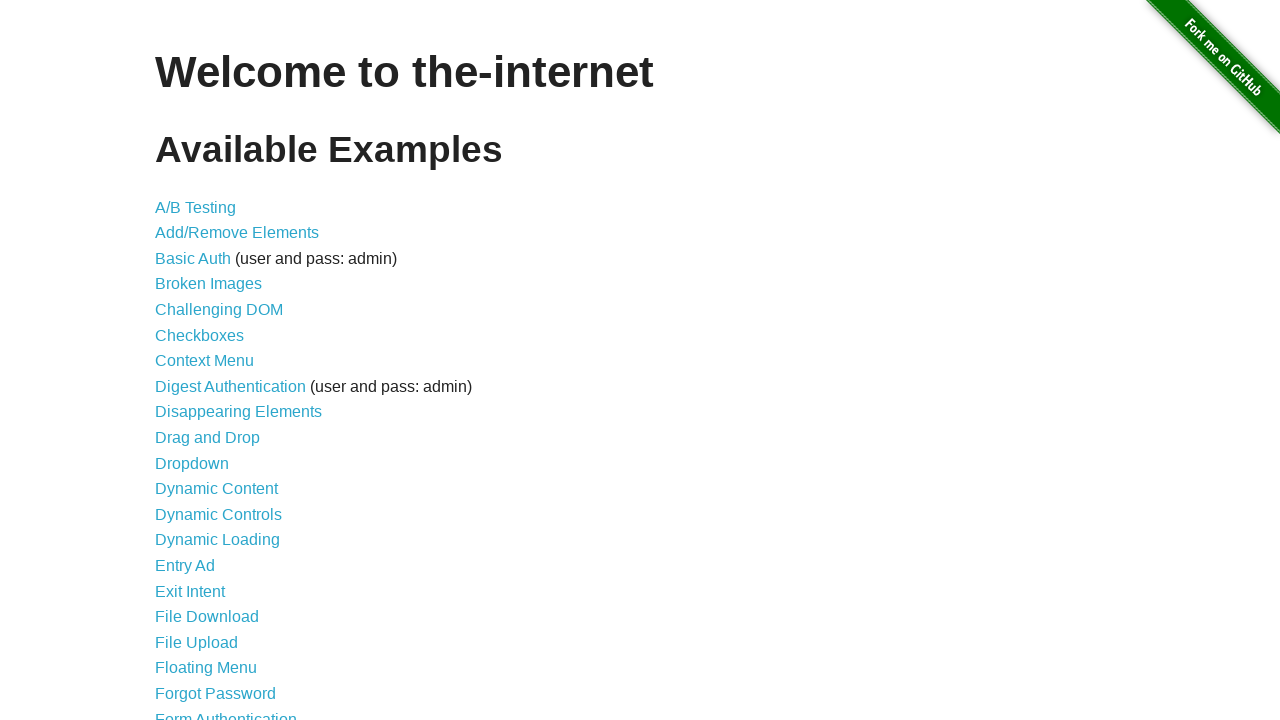

Clicked on Dynamic Controls link at (218, 514) on text='Dynamic Controls'
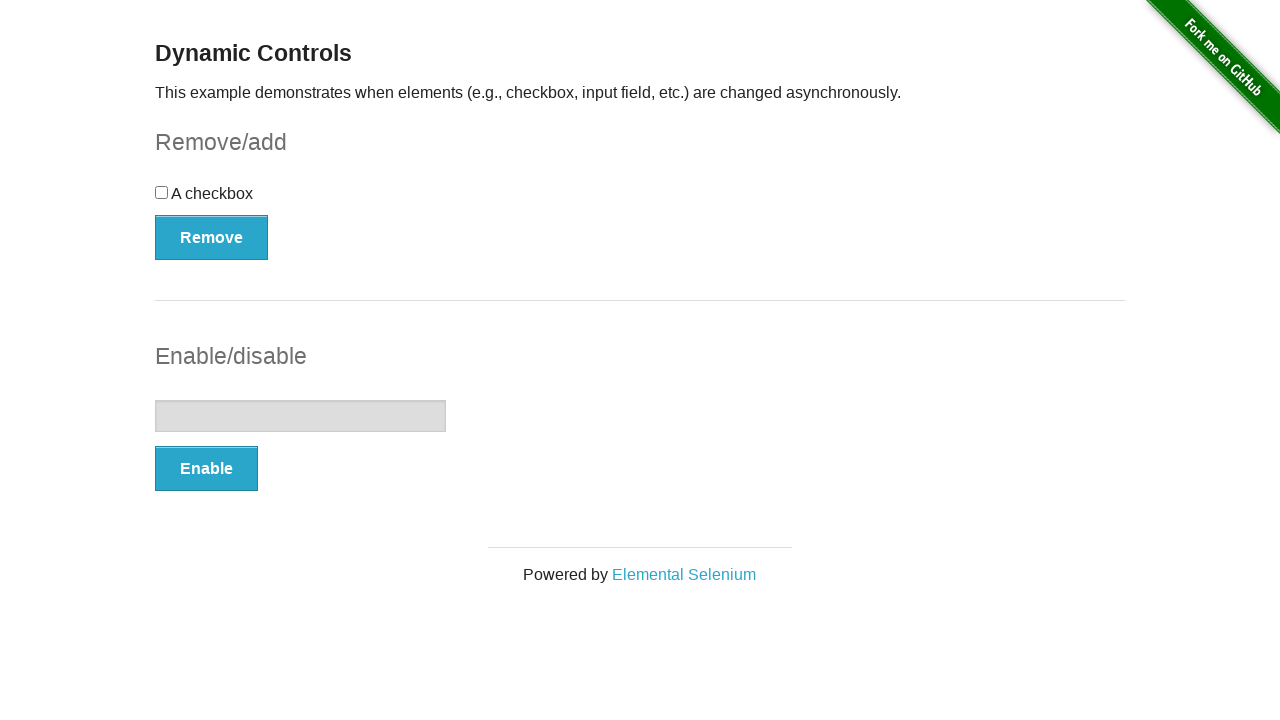

Clicked the checkbox at (162, 192) on #checkbox > input[type=checkbox]
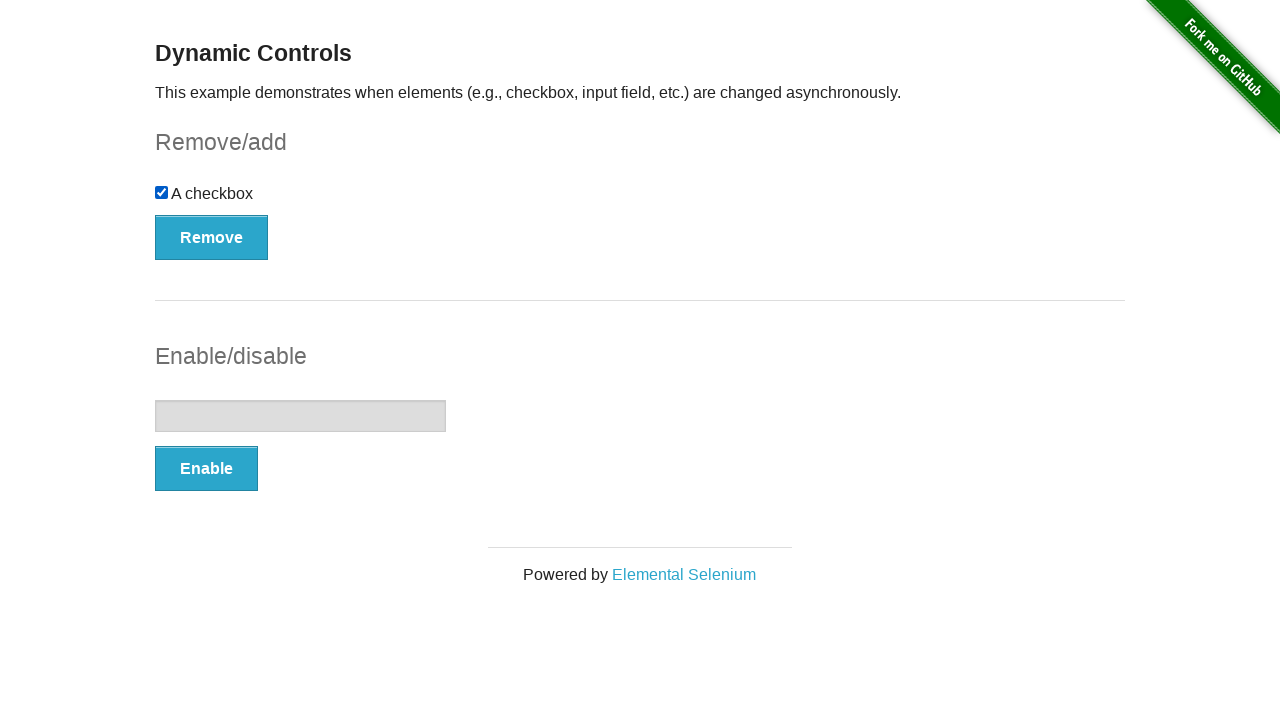

Clicked remove button to remove checkbox at (212, 237) on #checkbox-example > button
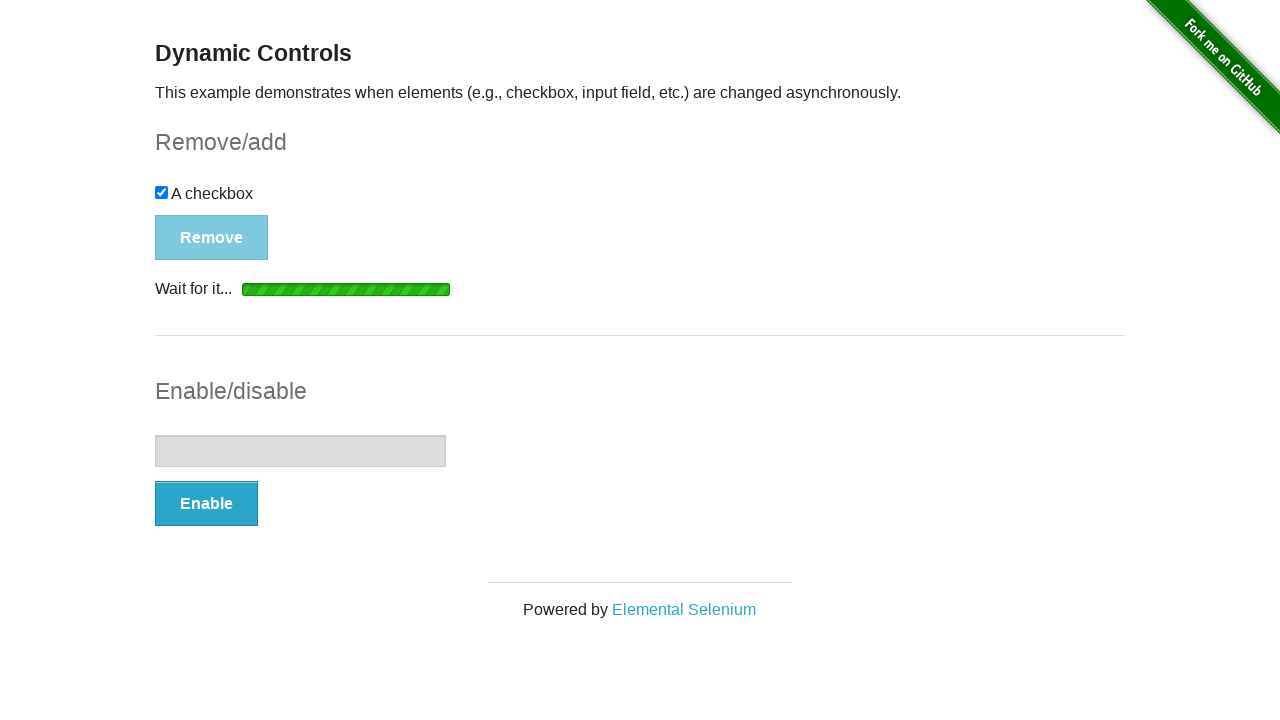

Waited for Add button to appear
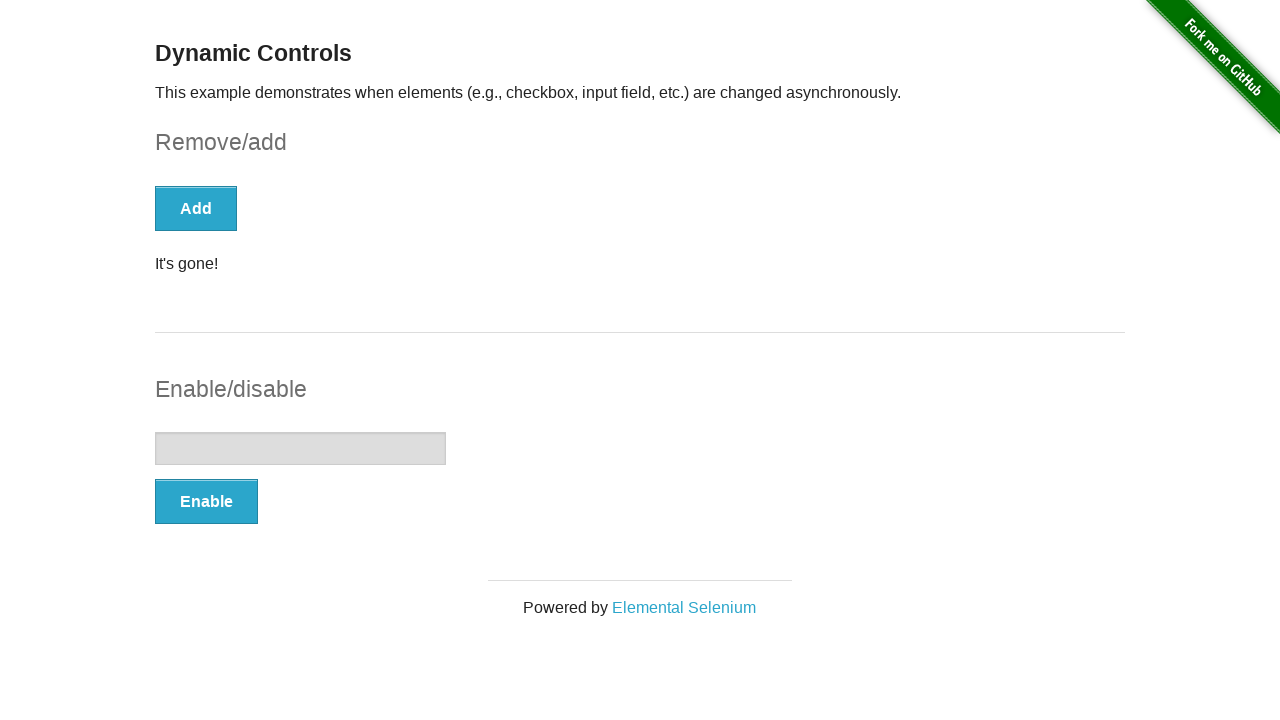

Clicked Add button to add checkbox back at (196, 208) on #checkbox-example > button
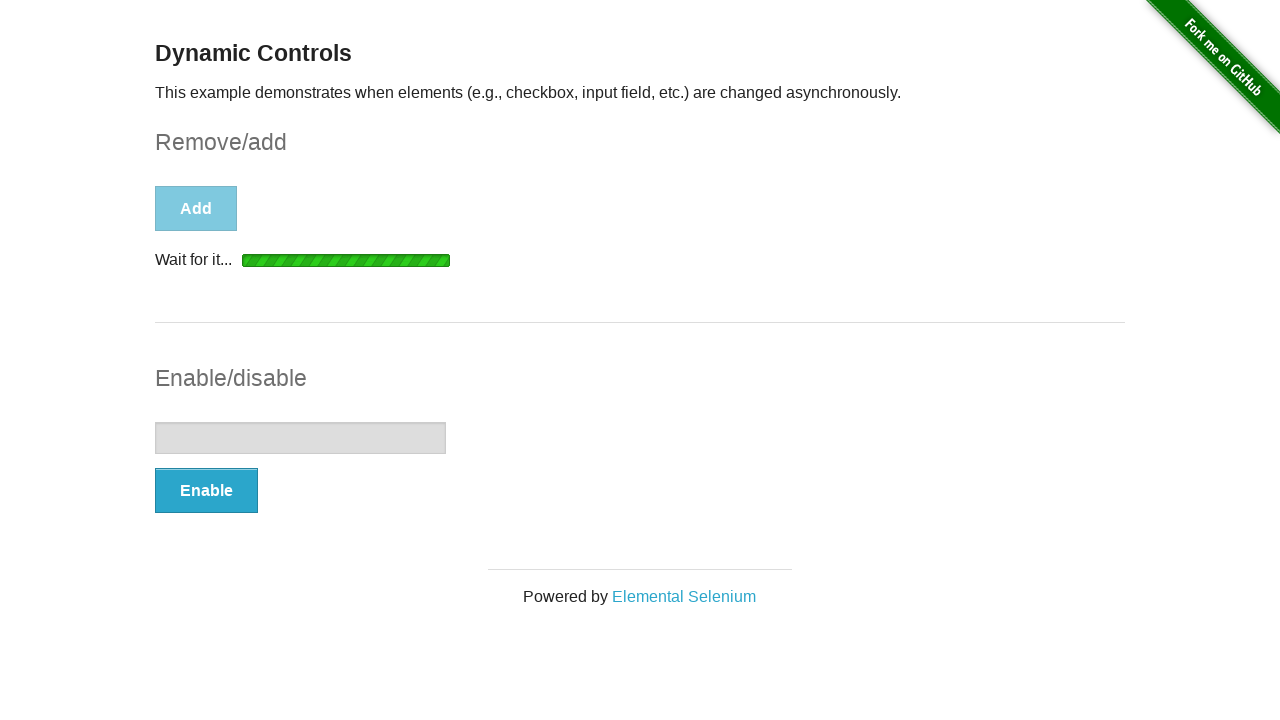

Clicked enable button to enable text input at (206, 491) on #input-example > button
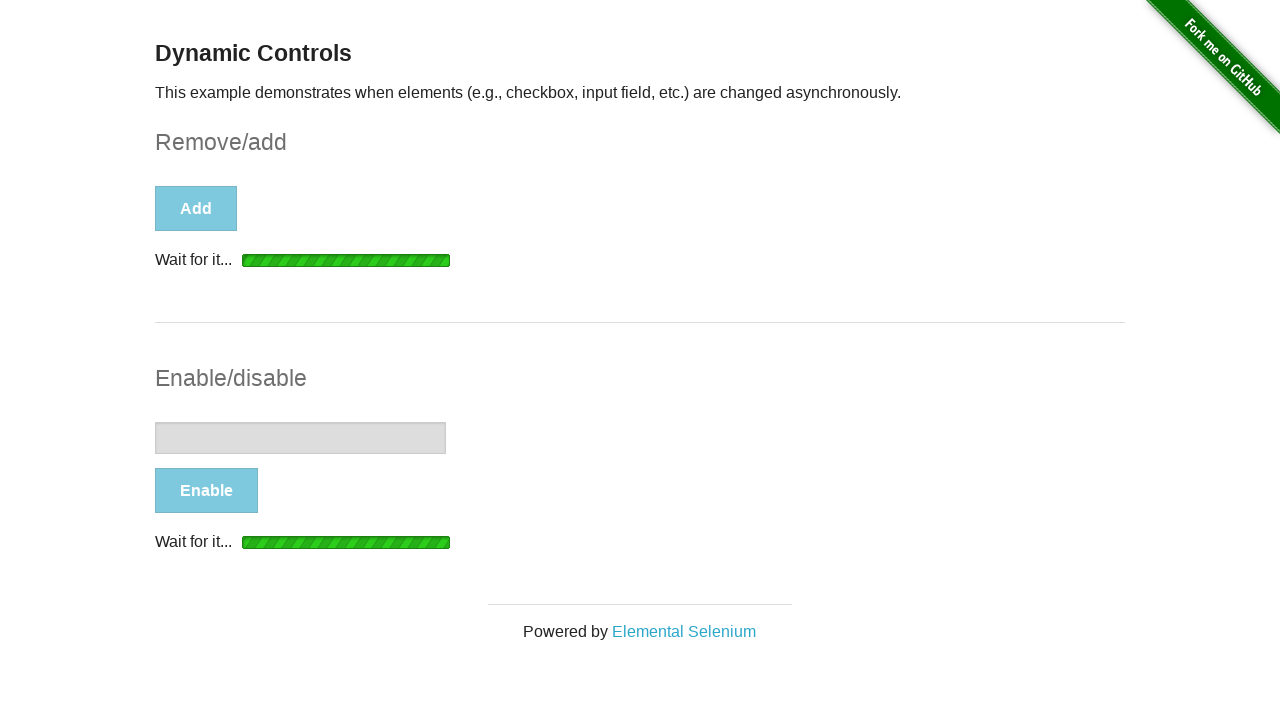

Waited for text input to be enabled
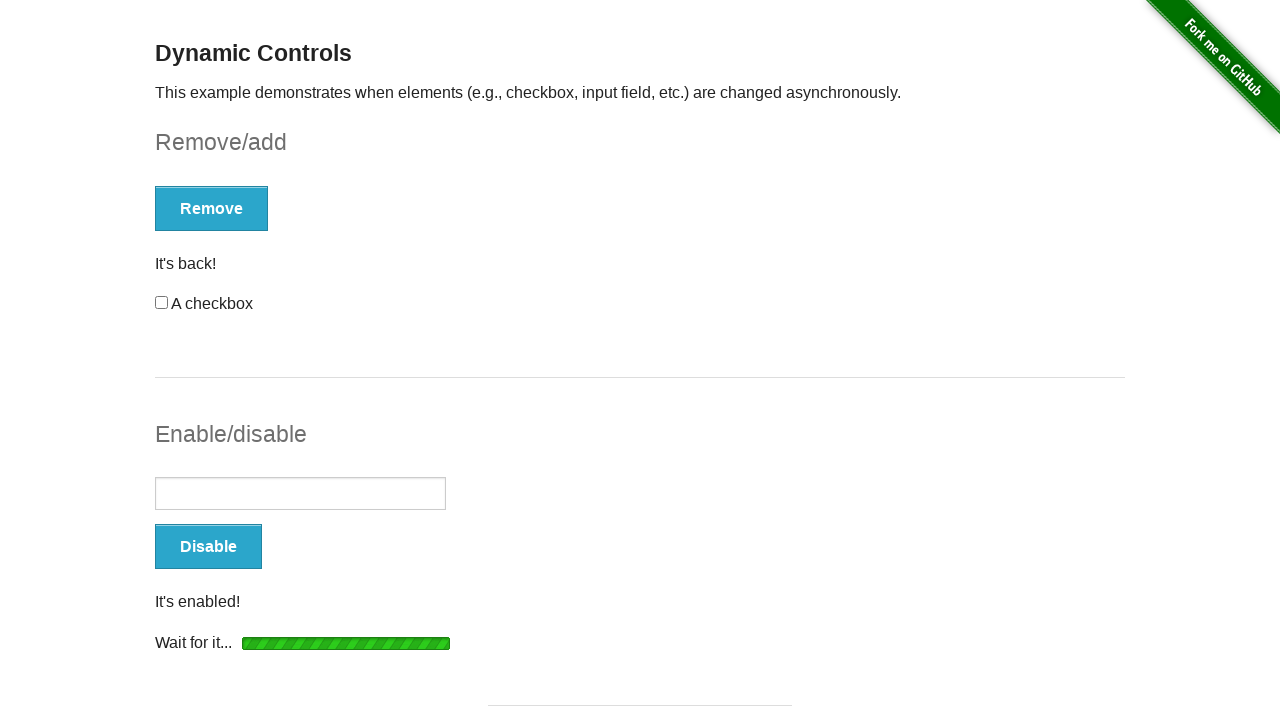

Filled text input with 'Platzi' on #input-example > input[type=text]
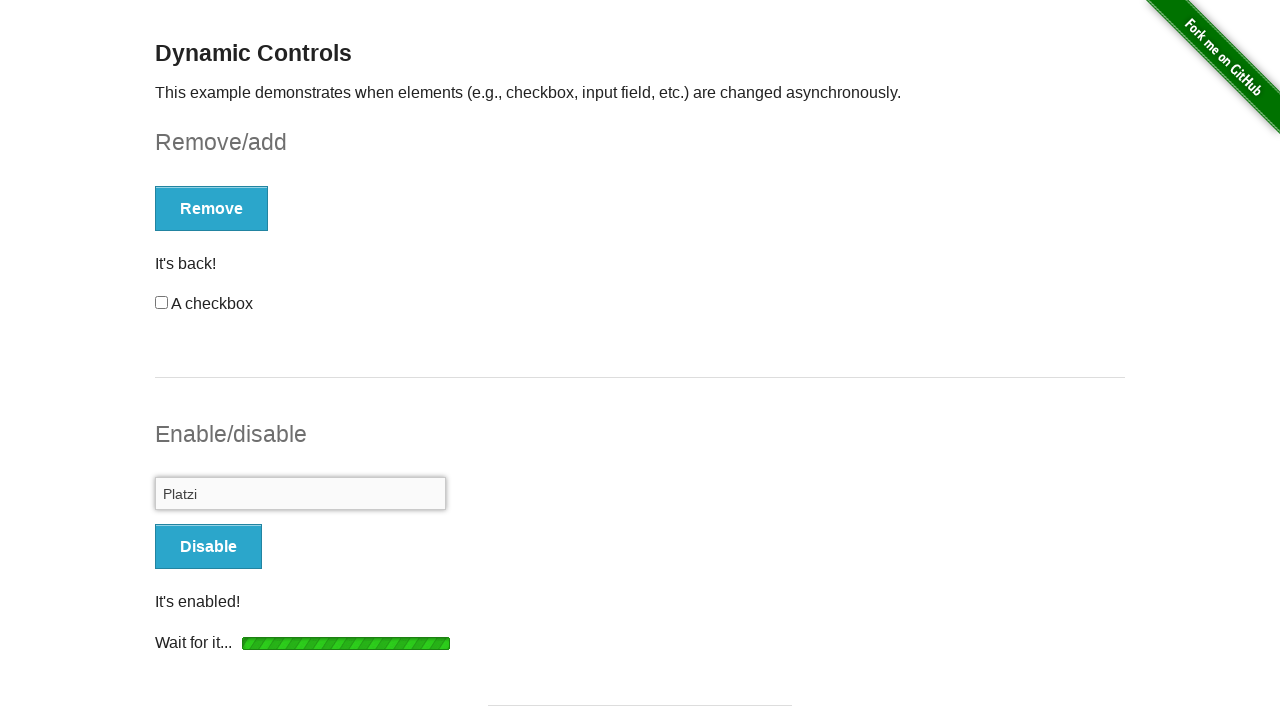

Clicked disable button to disable text input at (208, 546) on #input-example > button
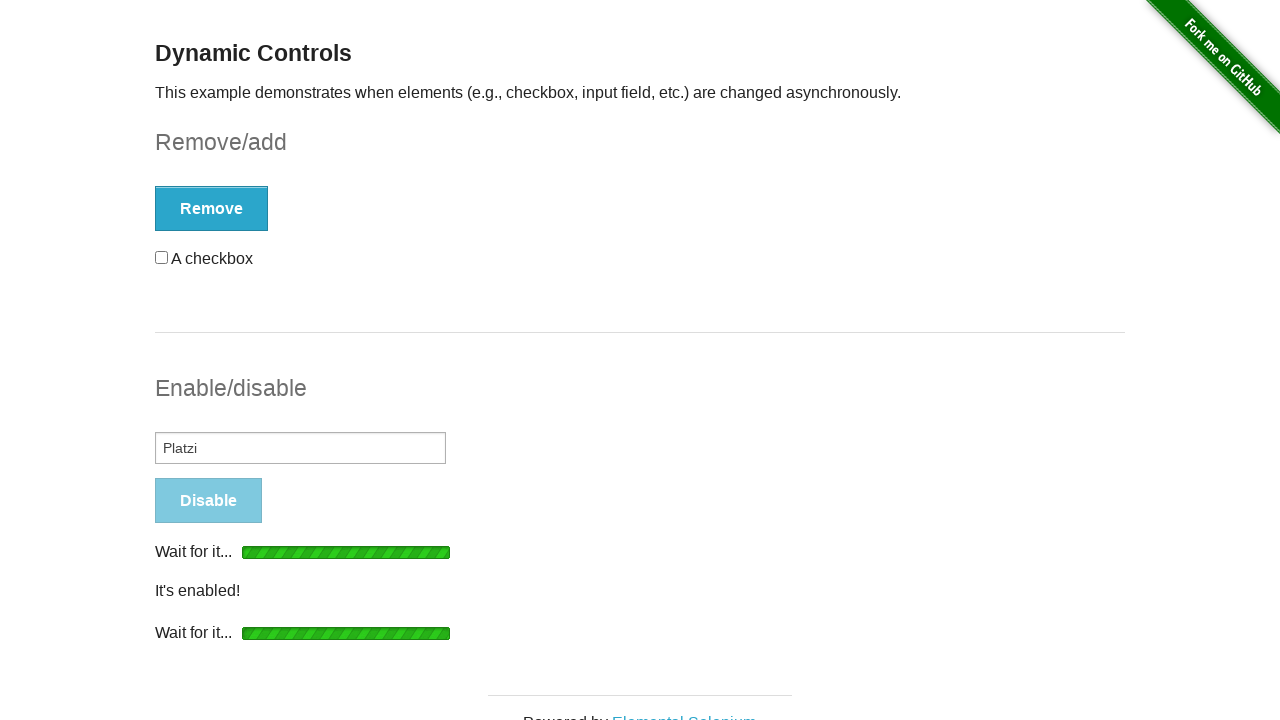

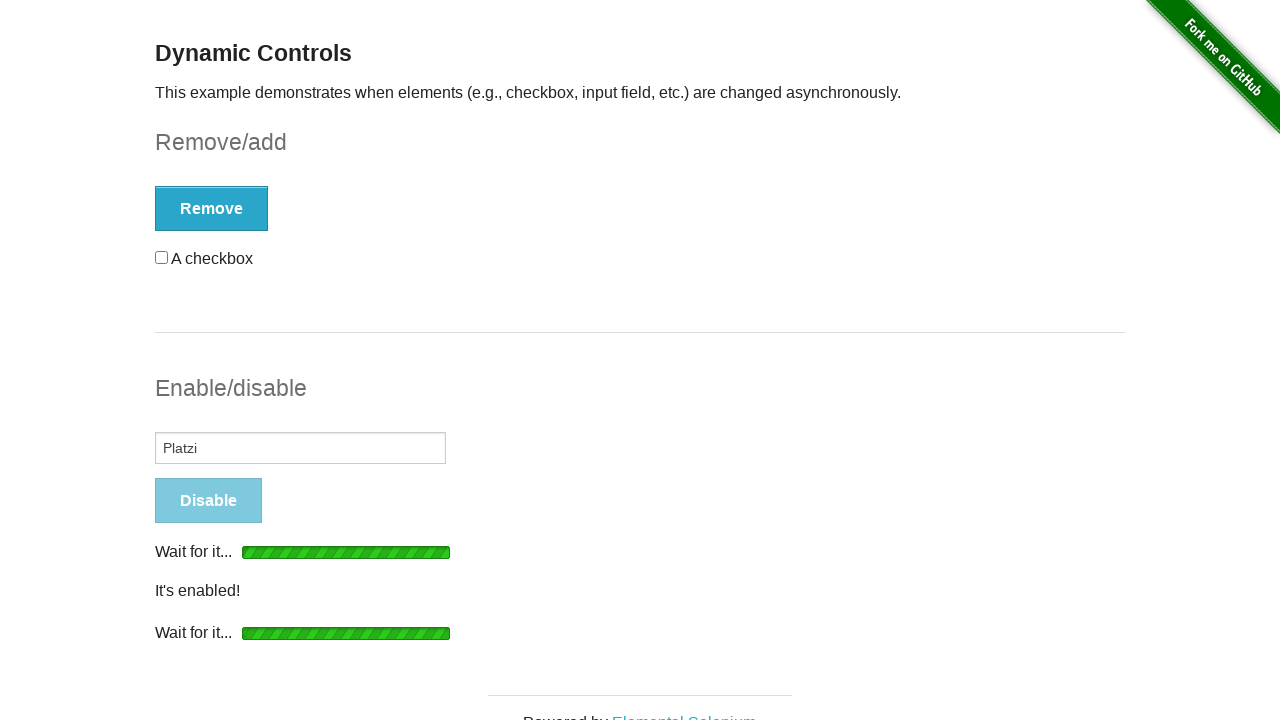